Tests drag and drop functionality on jQuery UI demo page by dragging an element and dropping it onto a target

Starting URL: https://jqueryui.com/droppable/

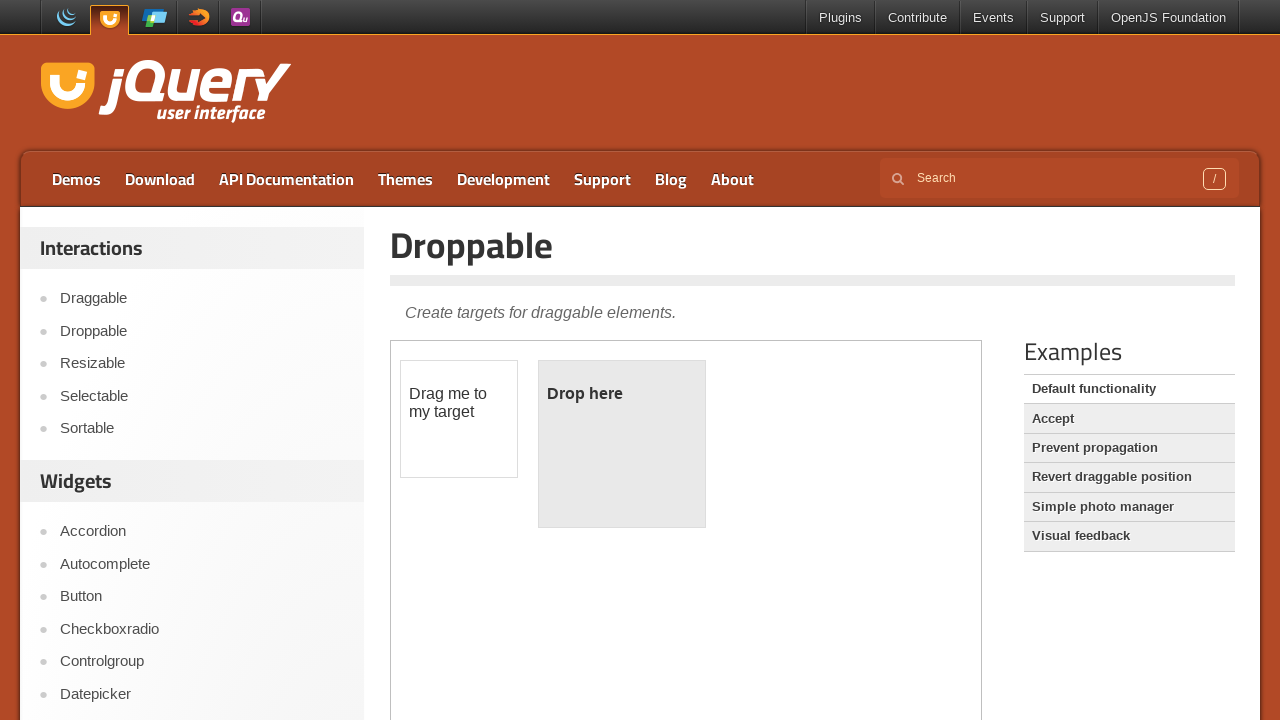

Navigated to jQuery UI droppable demo page
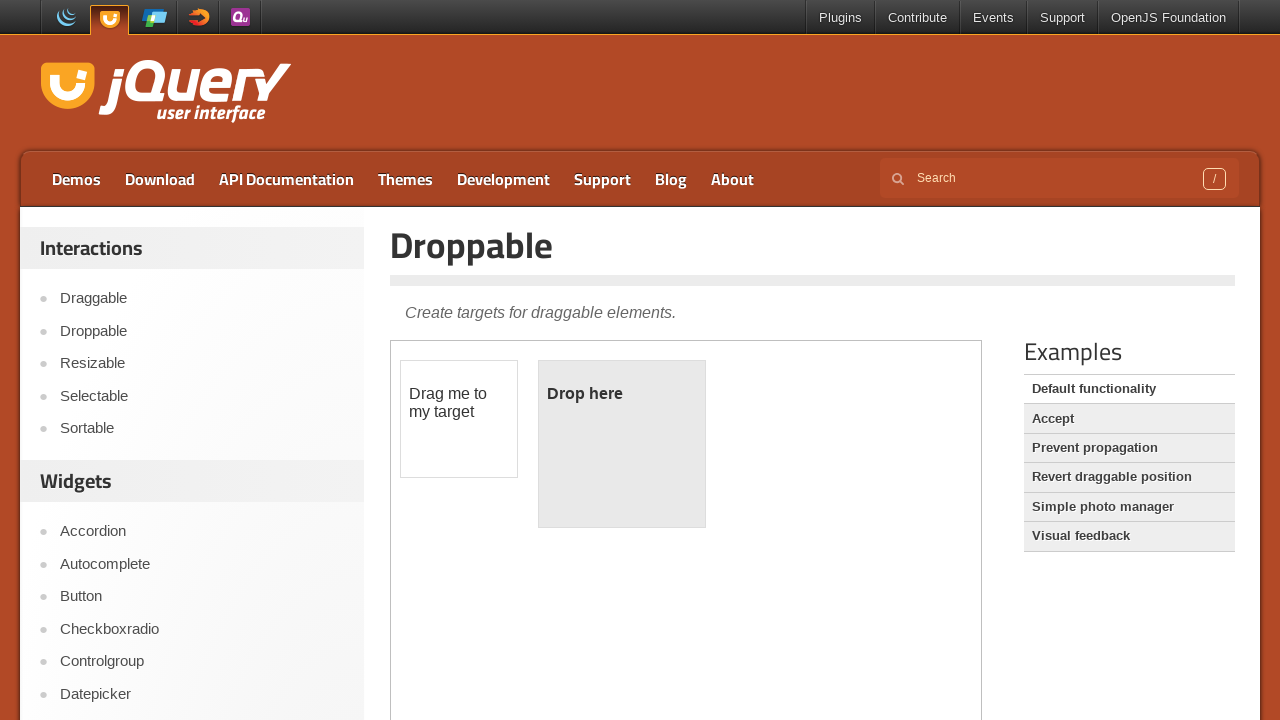

Located the demo iframe
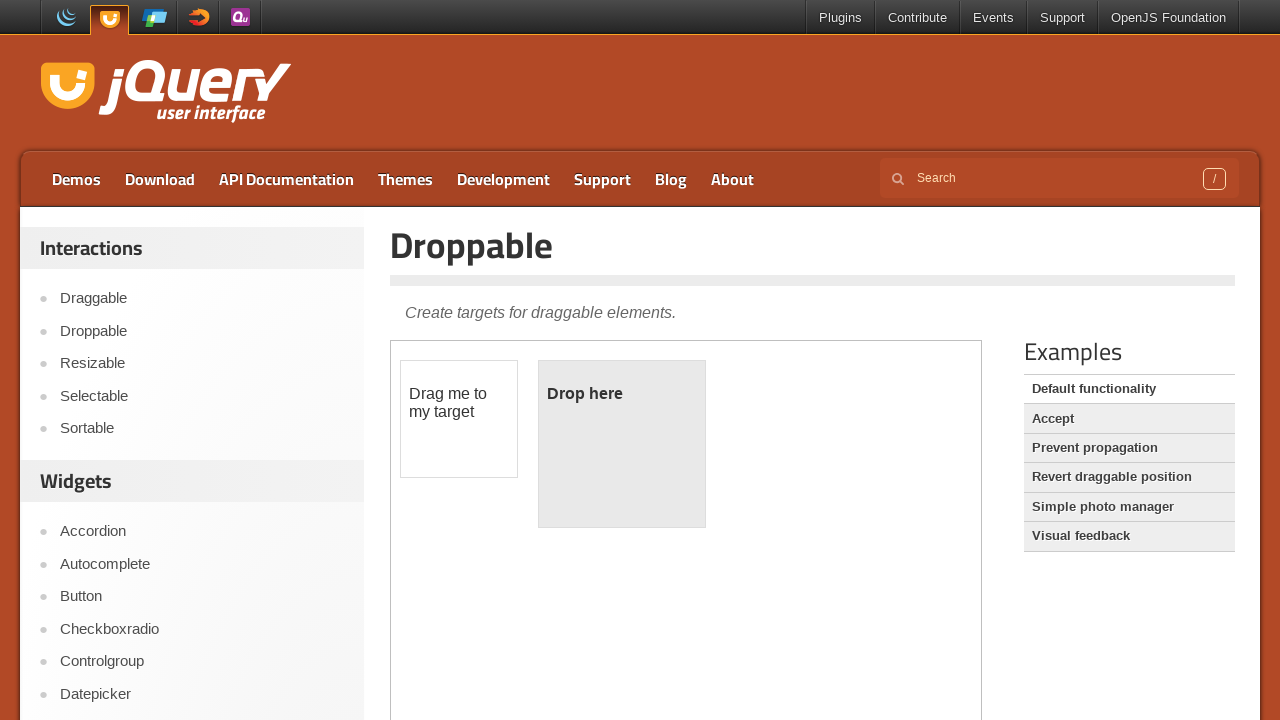

Located the draggable element
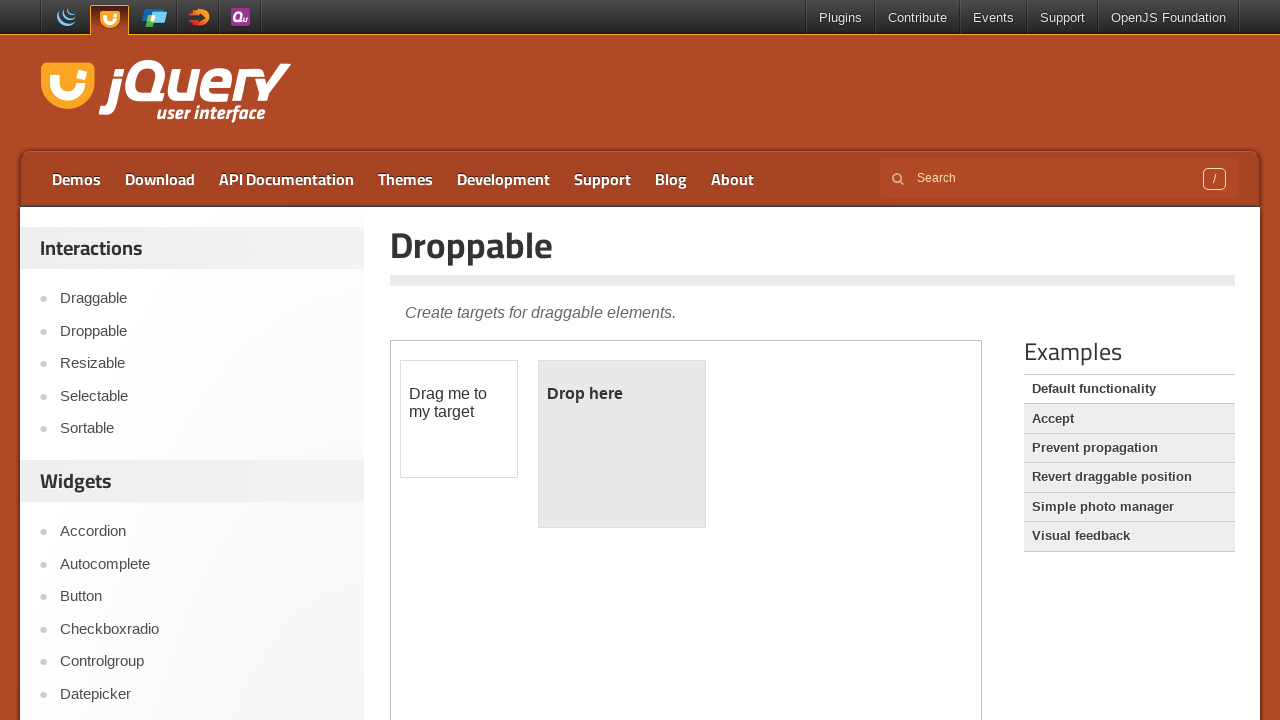

Located the droppable target element
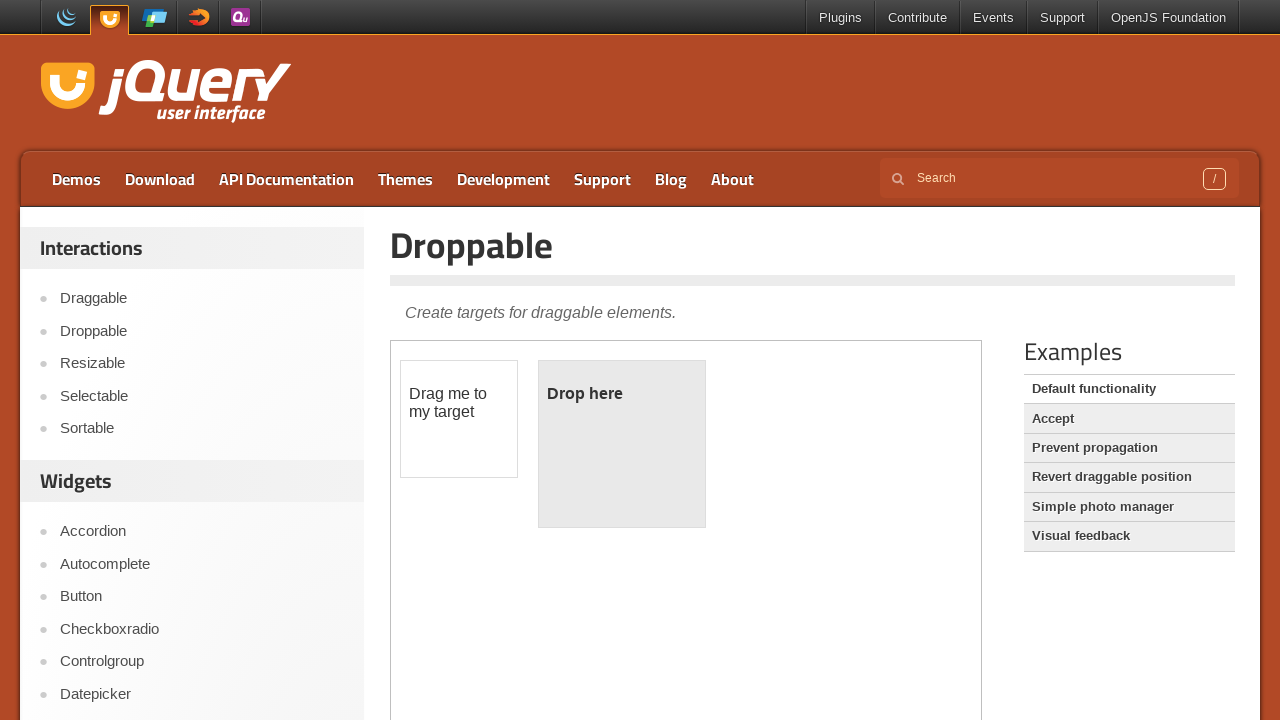

Dragged and dropped the element onto the target at (622, 444)
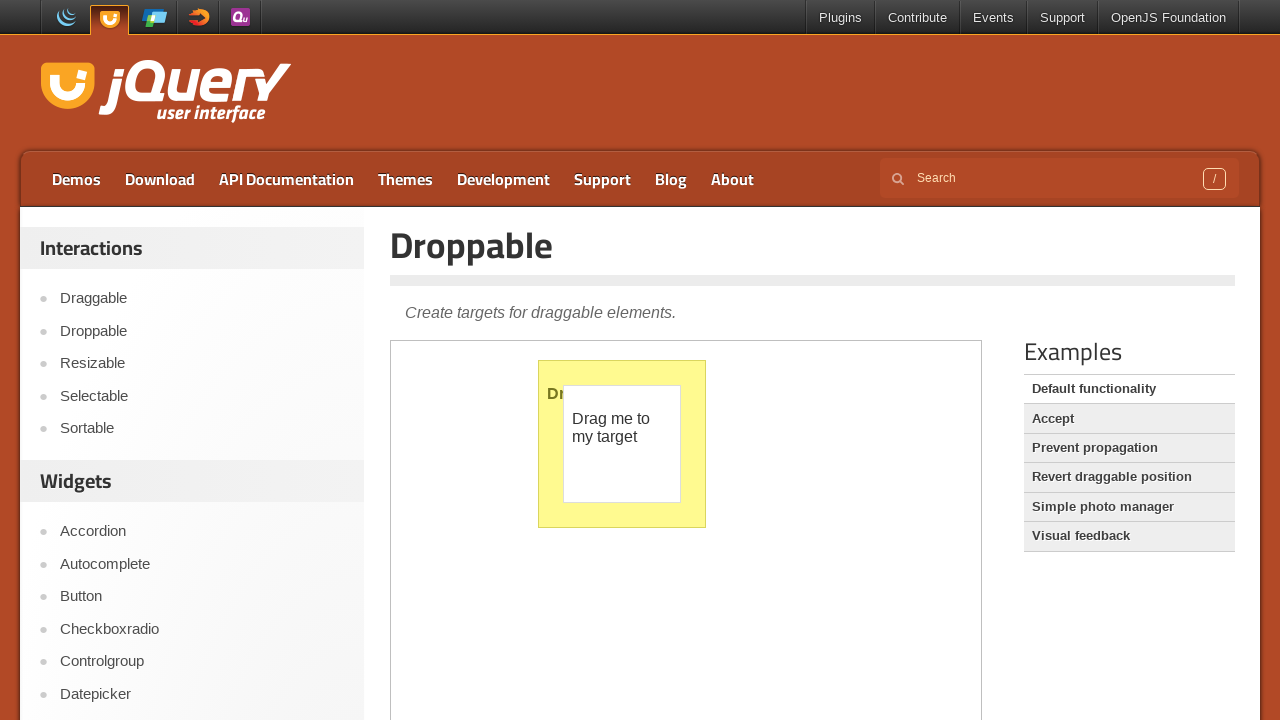

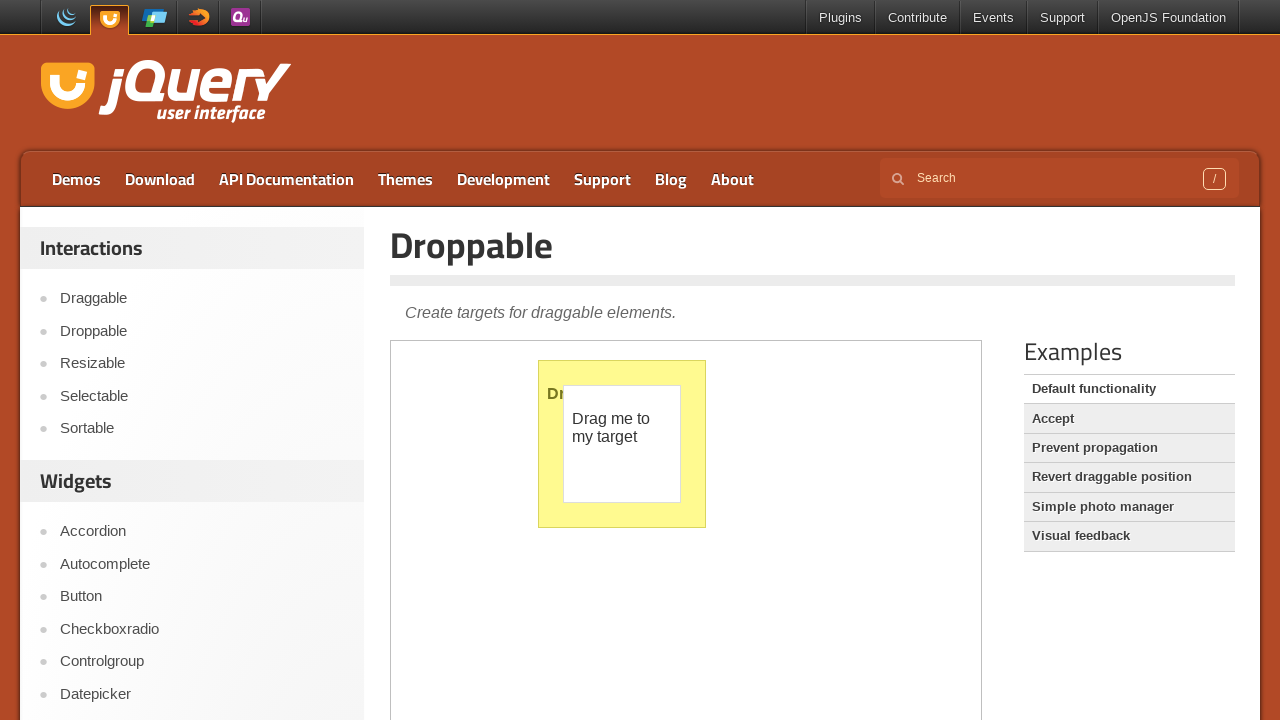